Automates filling out a student registration form on DemoQA, including personal details, date of birth, subjects, hobbies, and address information

Starting URL: https://demoqa.com/

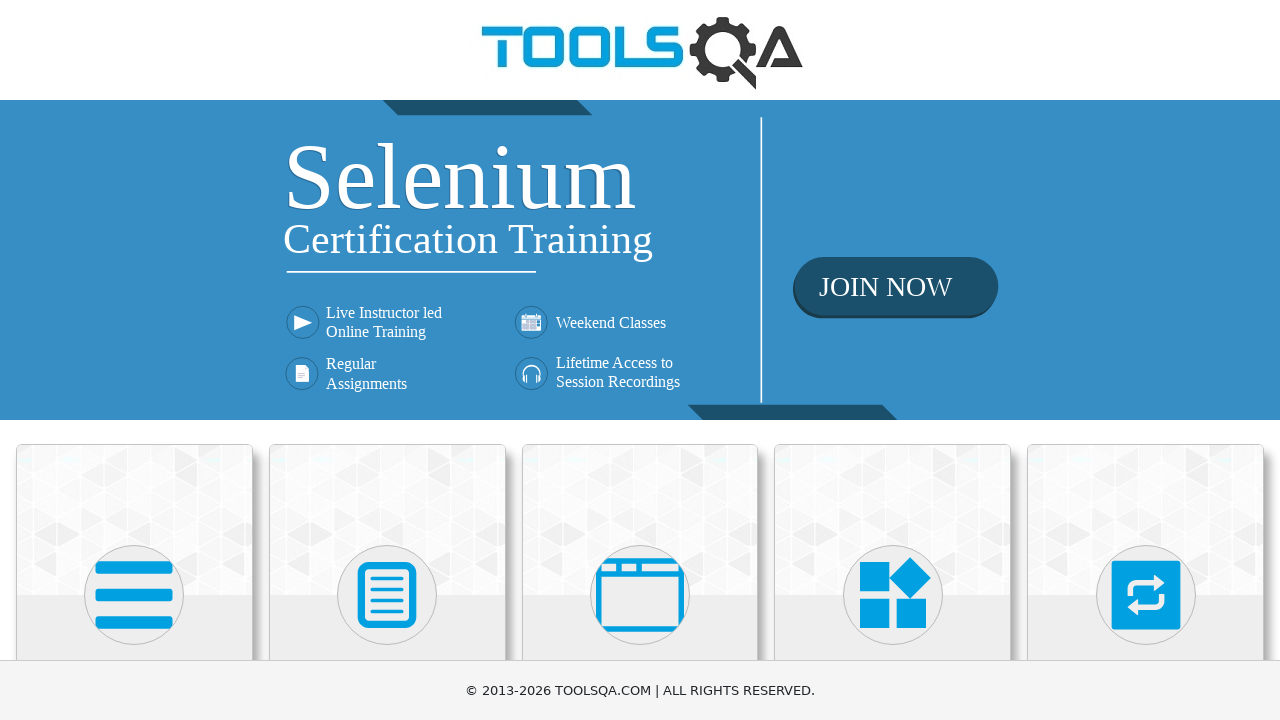

Clicked on Forms menu at (387, 360) on text=Forms
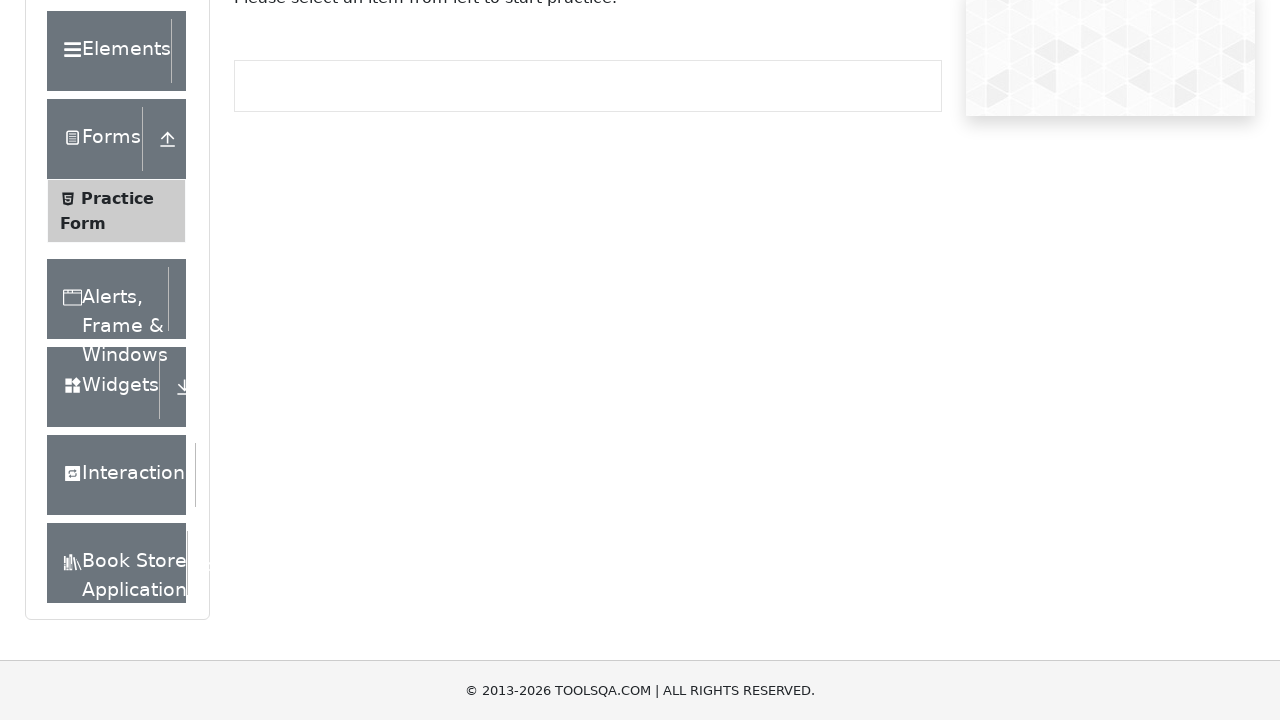

Clicked on Practice Form submenu at (117, 336) on text=Practice Form
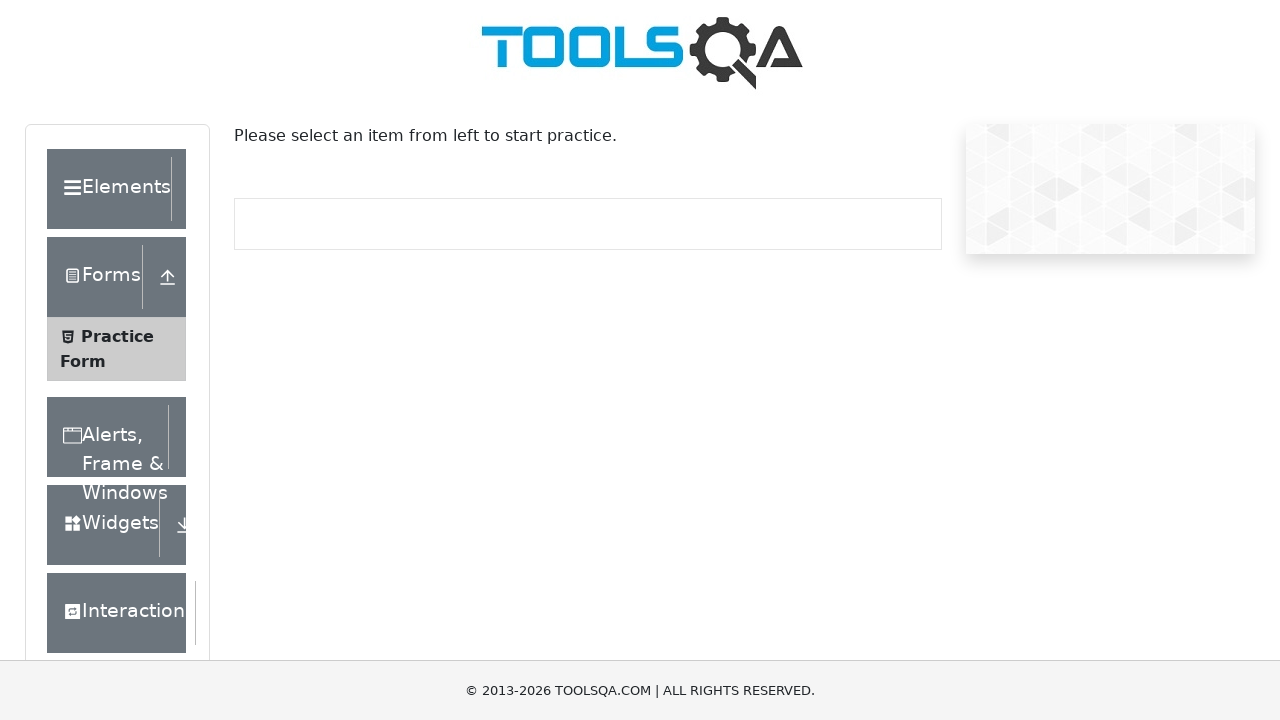

Filled Student First Name with 'Katherine' on #firstName
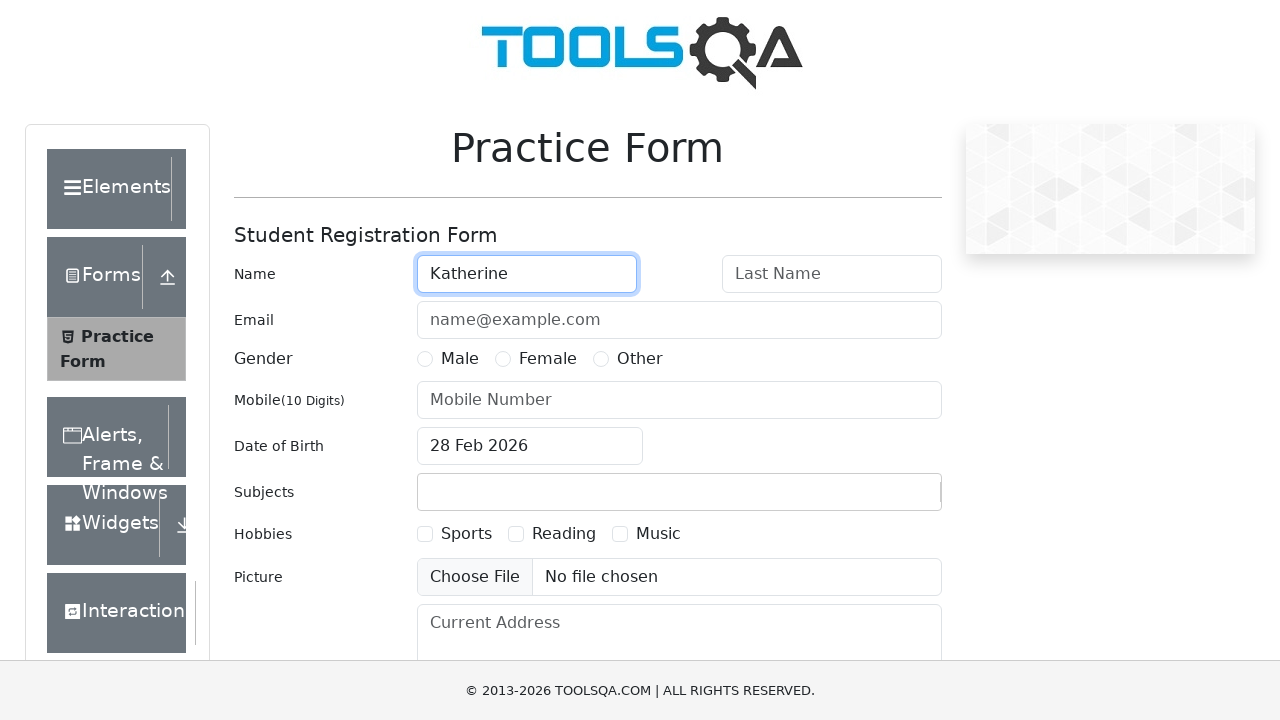

Filled Student Last Name with 'Lombardo' on #lastName
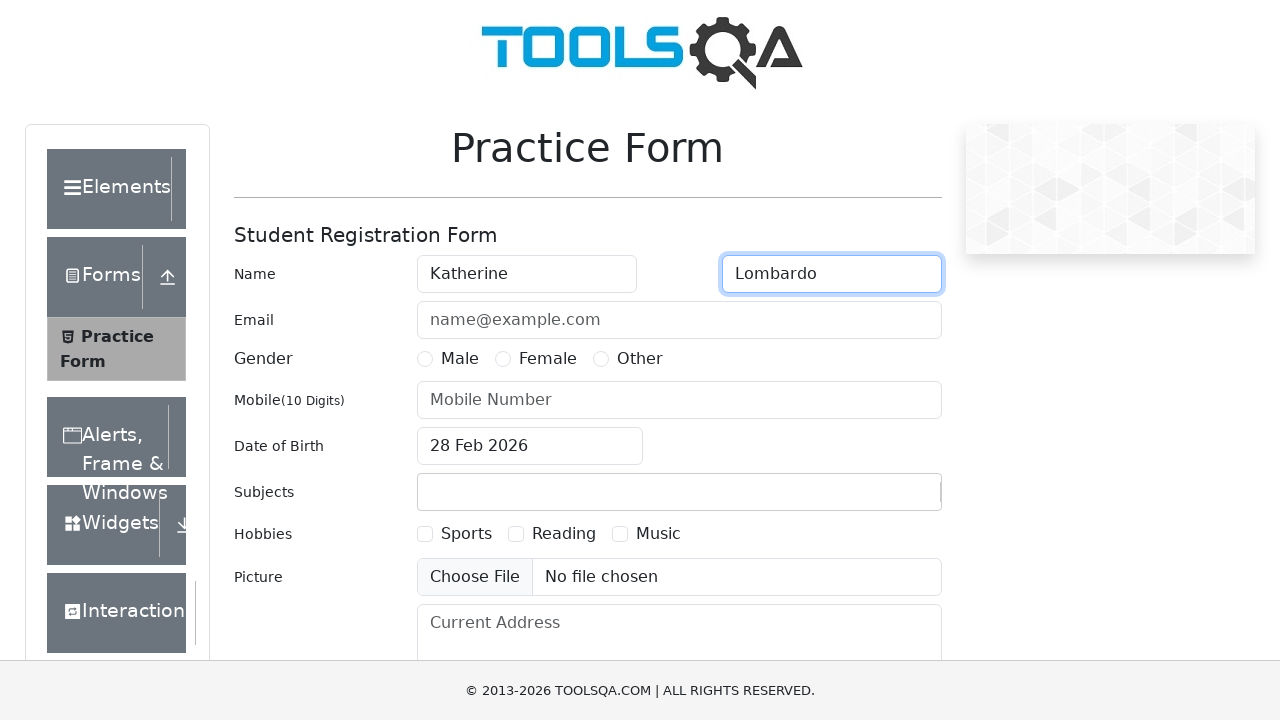

Filled Student Email with 'kamon@gmail.com' on #userEmail
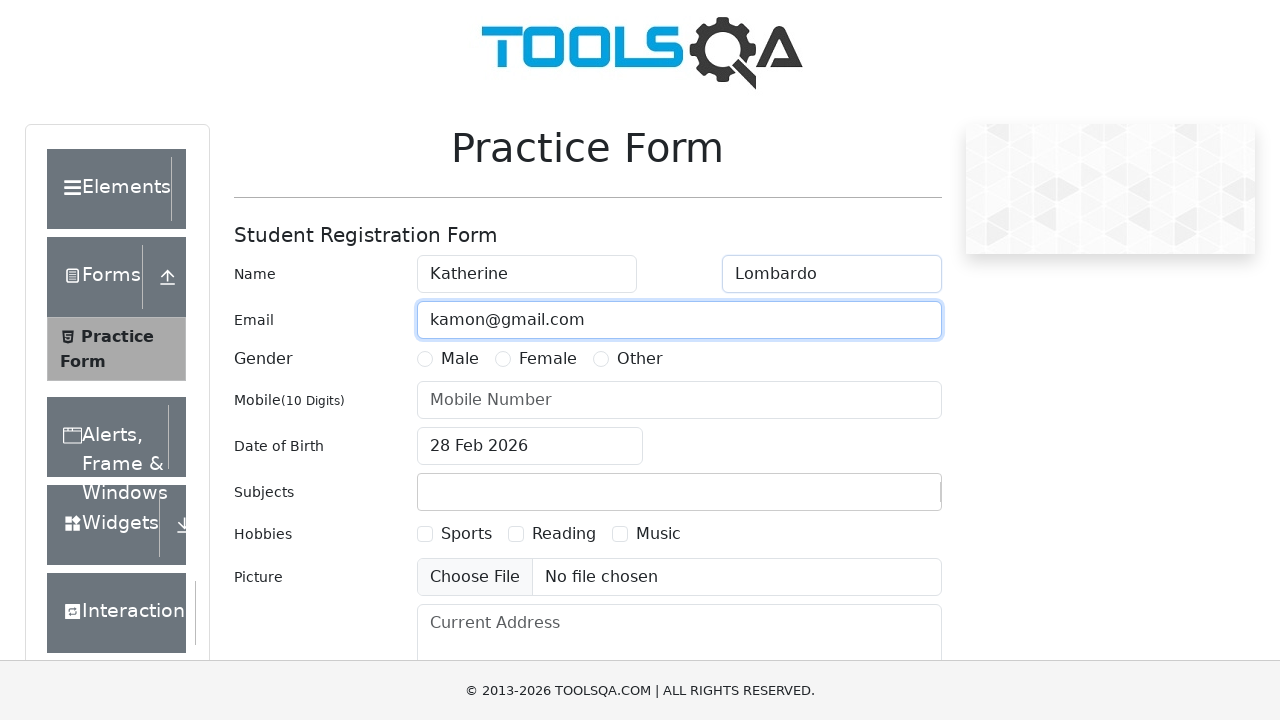

Selected Gender: Female at (548, 359) on label[for='gender-radio-2']
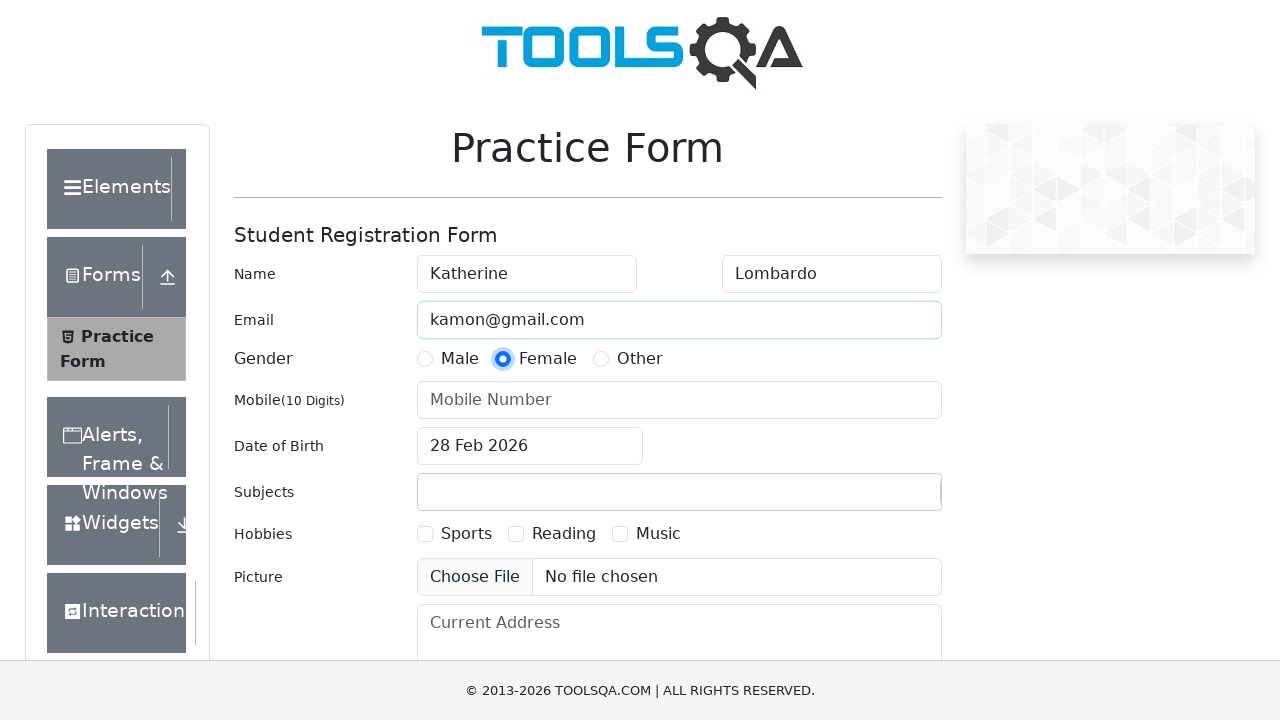

Filled Mobile number with '1234567890' on #userNumber
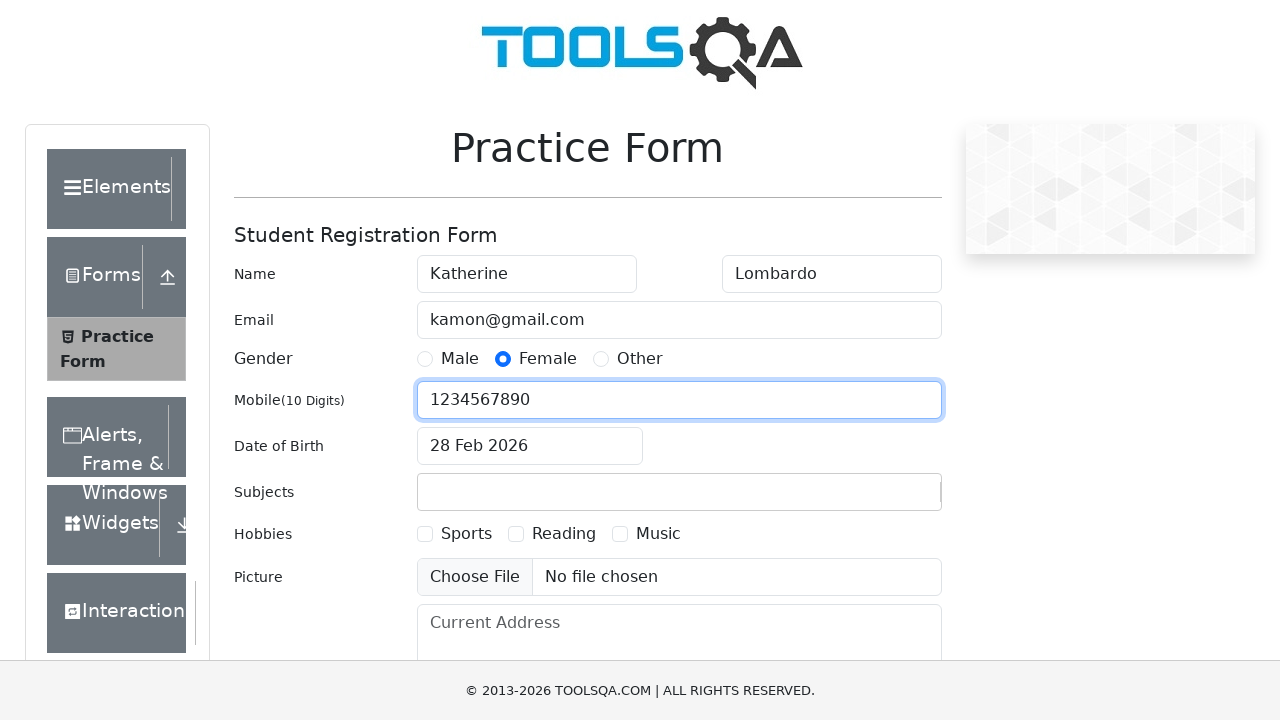

Clicked on Date of Birth field to open calendar at (530, 446) on #dateOfBirthInput
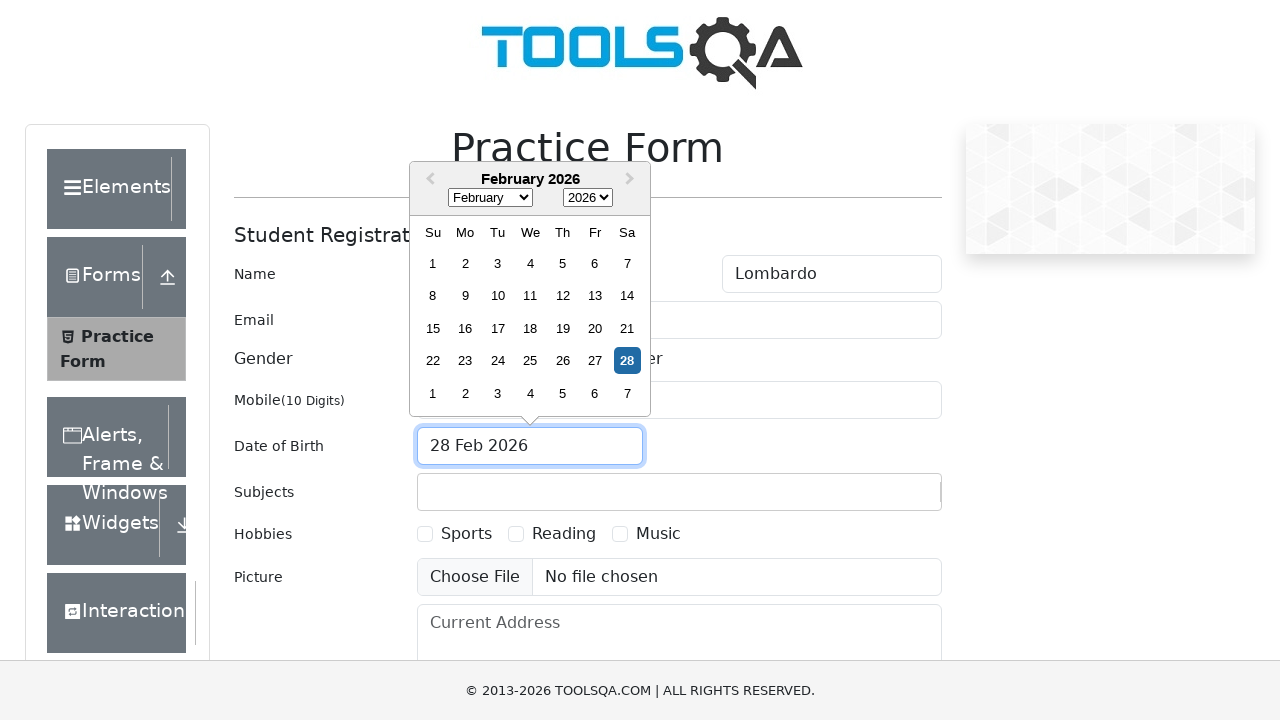

Selected month: April (index 3) on .react-datepicker__month-select
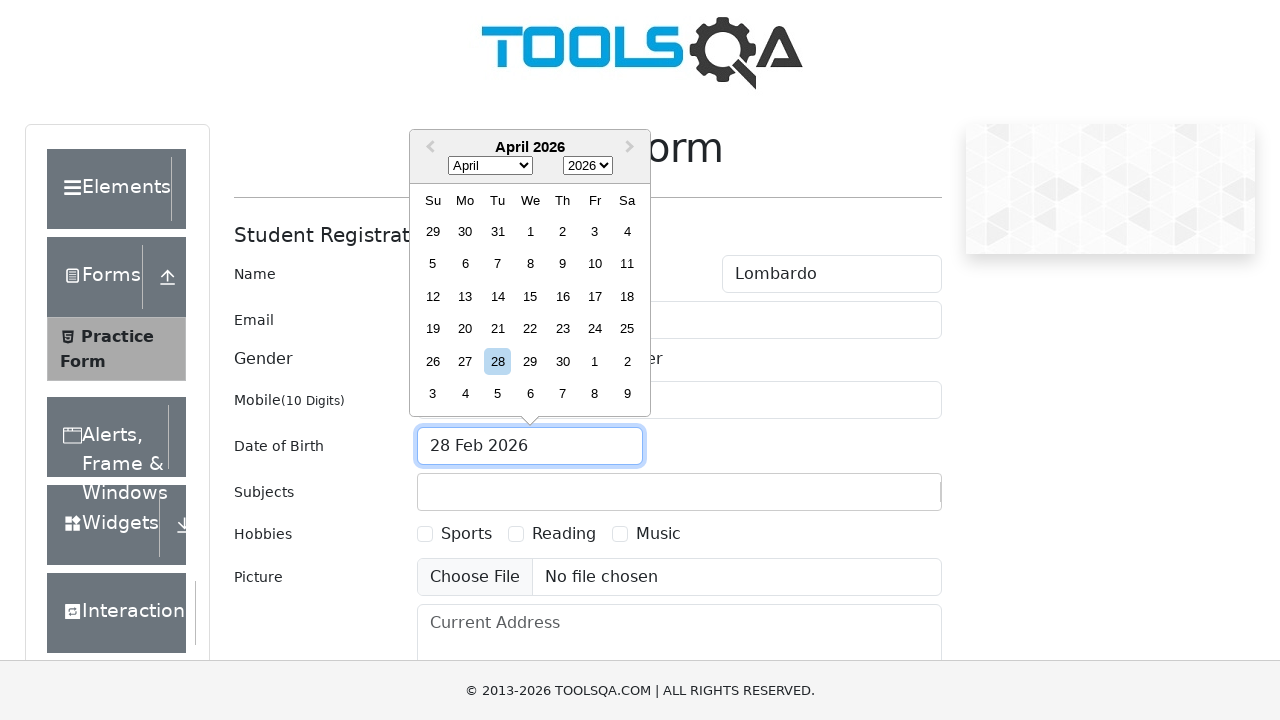

Selected year: 1999 on .react-datepicker__year-select
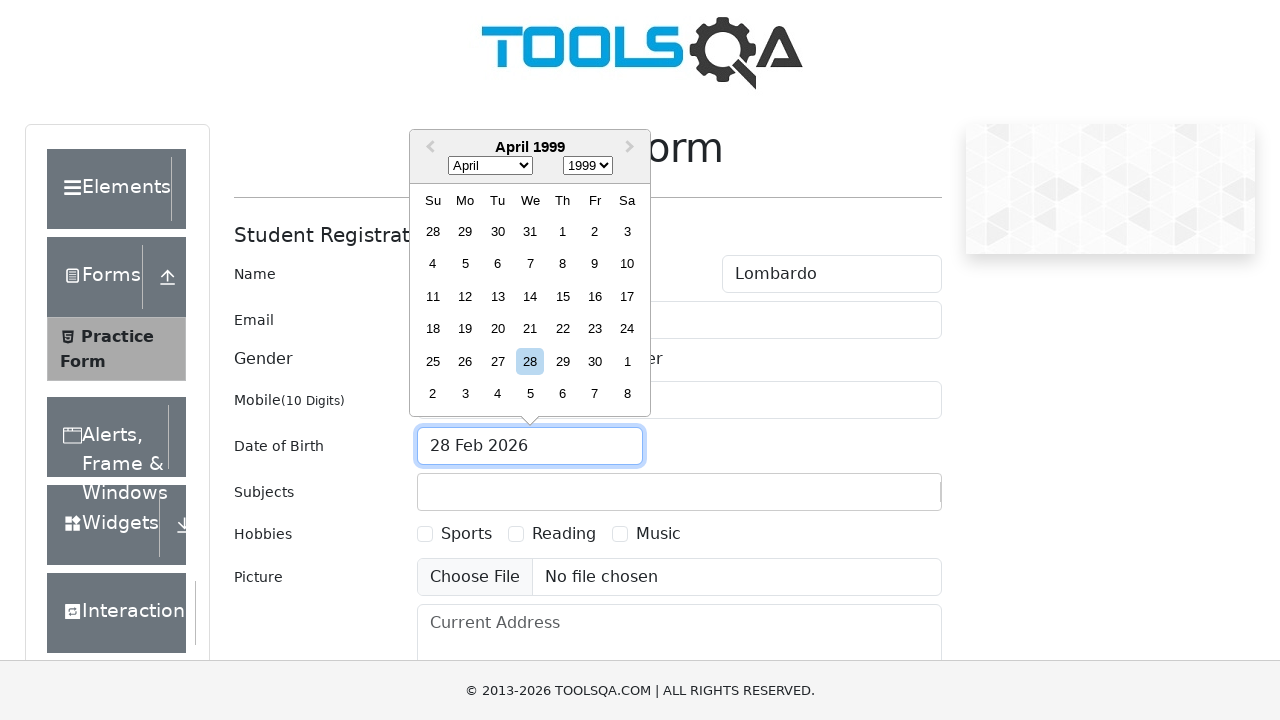

Selected day: 27 at (498, 361) on .react-datepicker__day--027:not(.react-datepicker__day--outside-month)
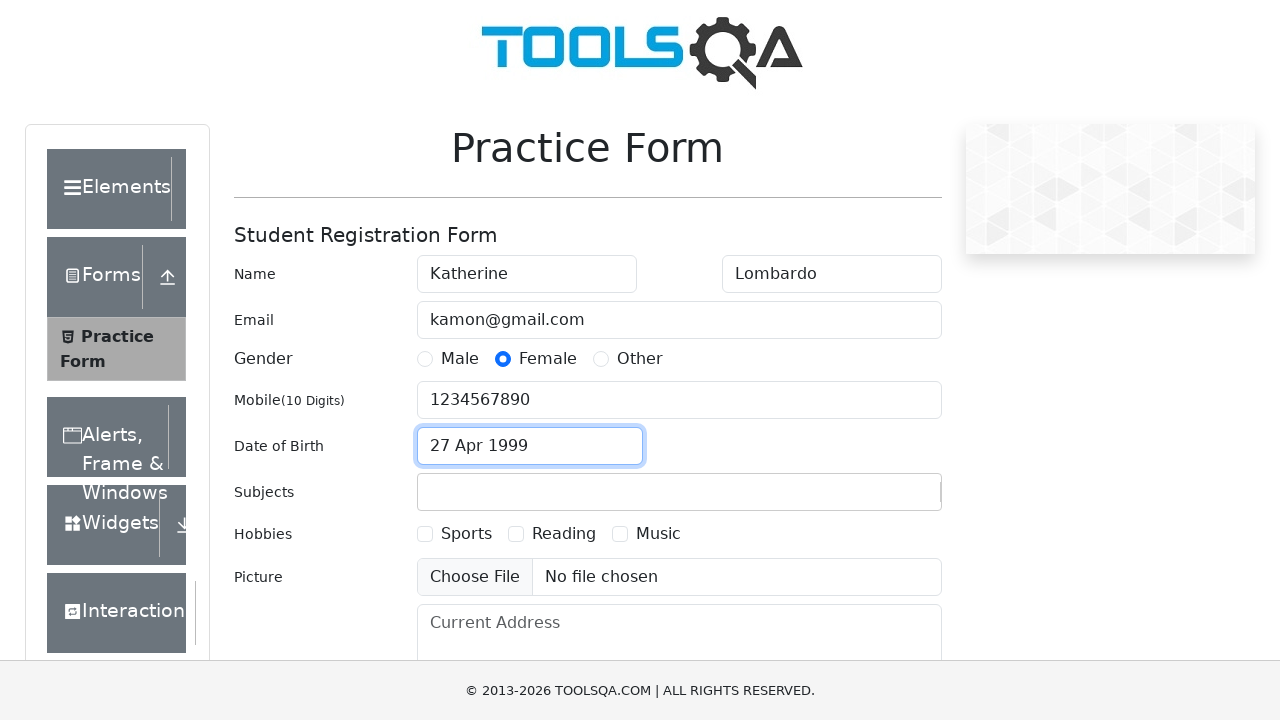

Typed 'Maths' in Subjects field on #subjectsInput
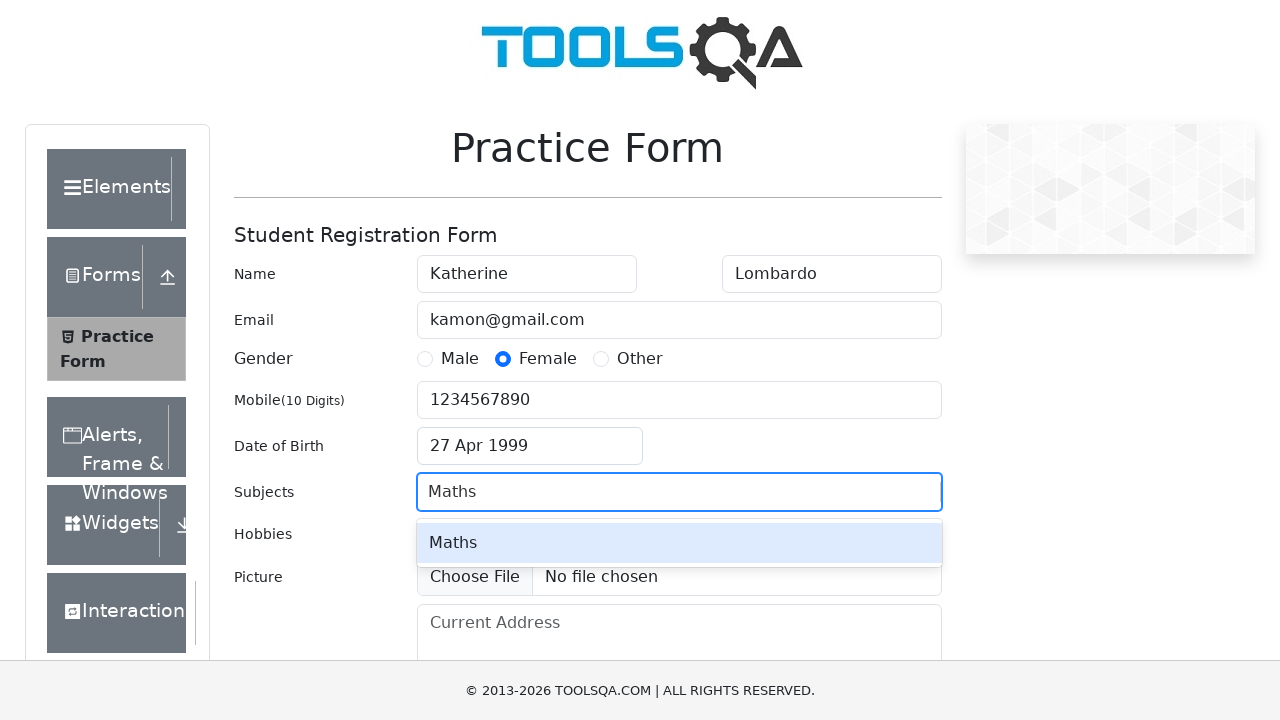

Pressed Enter to confirm Maths subject
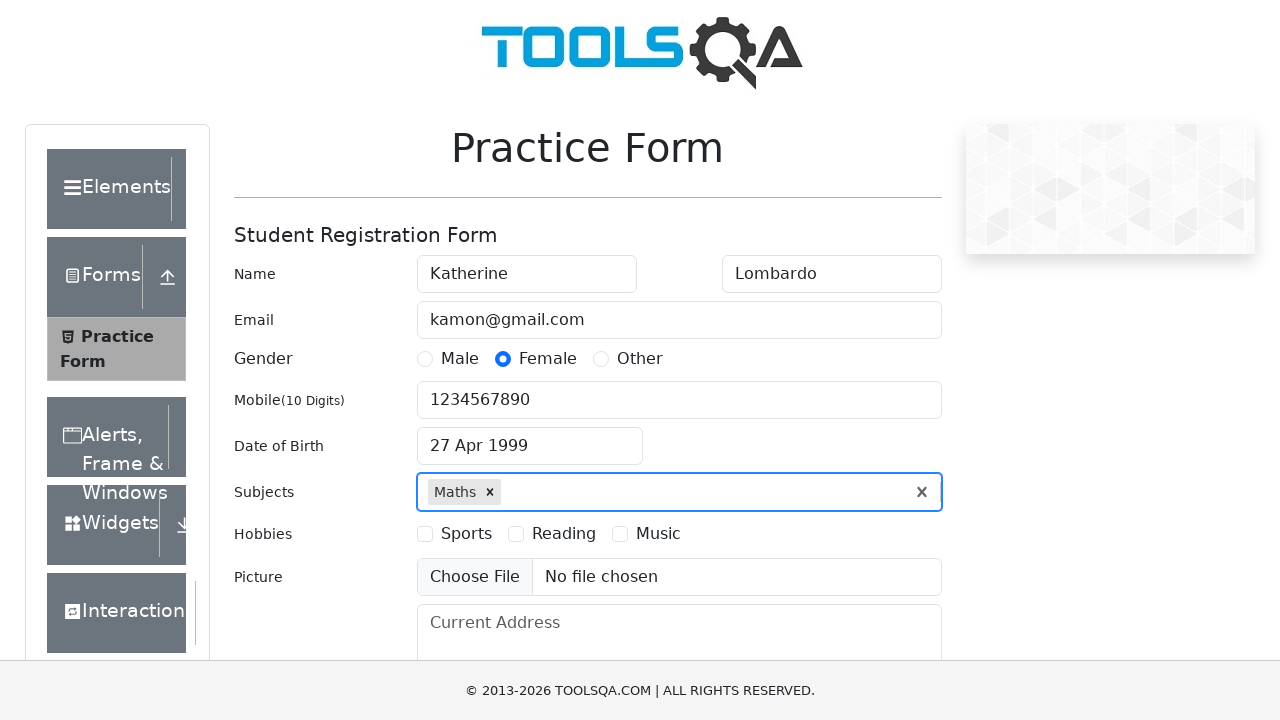

Selected Hobbies: Sports at (466, 534) on label[for='hobbies-checkbox-1']
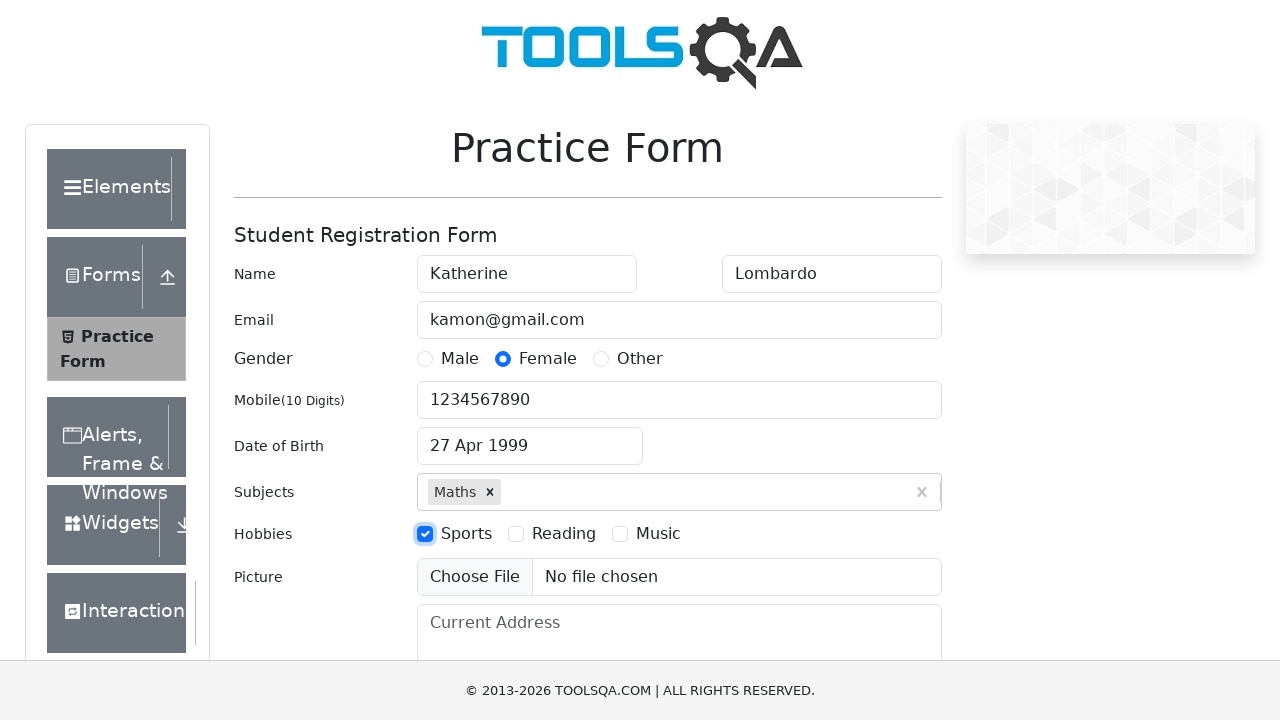

Selected Hobbies: Music at (658, 534) on label[for='hobbies-checkbox-3']
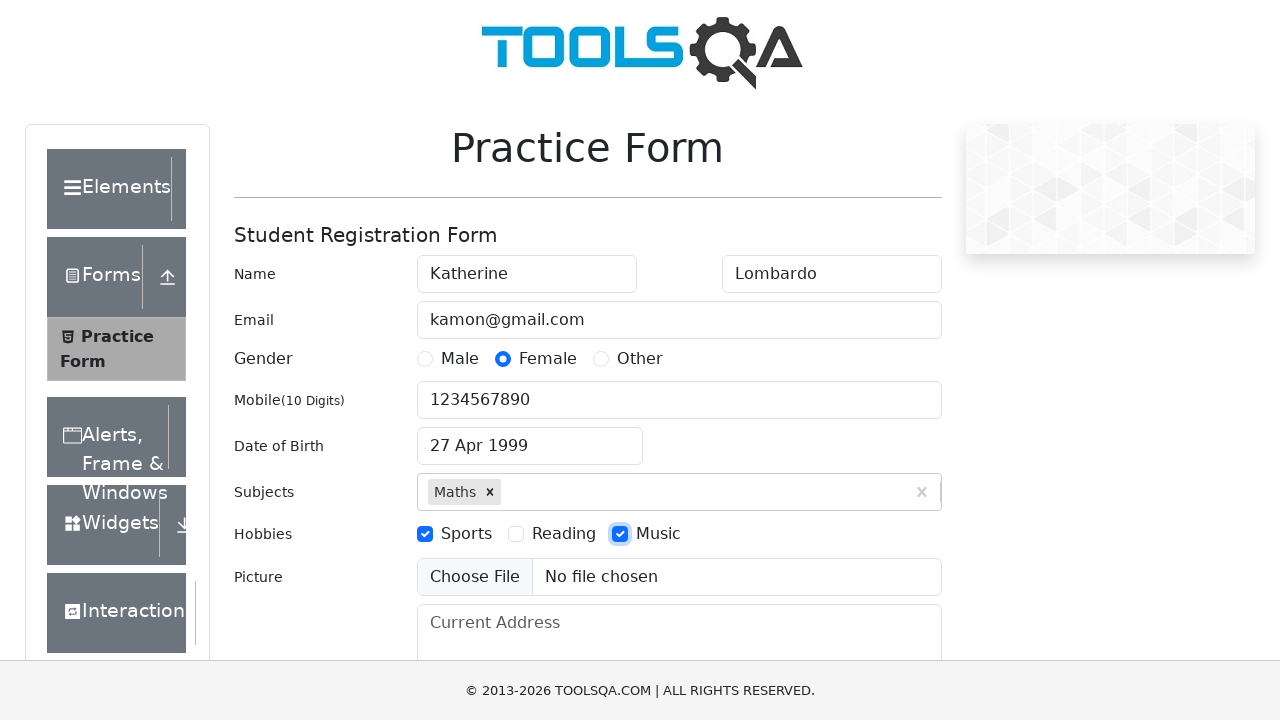

Filled Current Address with 'Grove Street 247' on #currentAddress
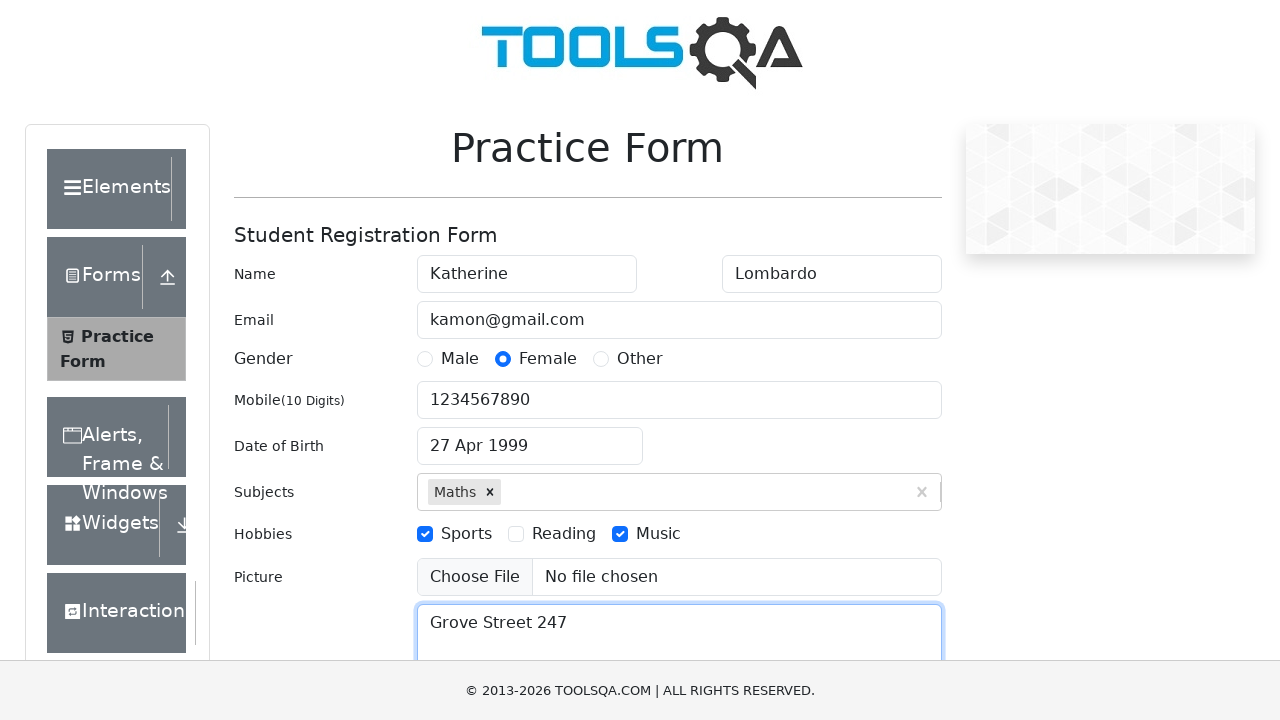

Scrolled down to make State dropdown visible
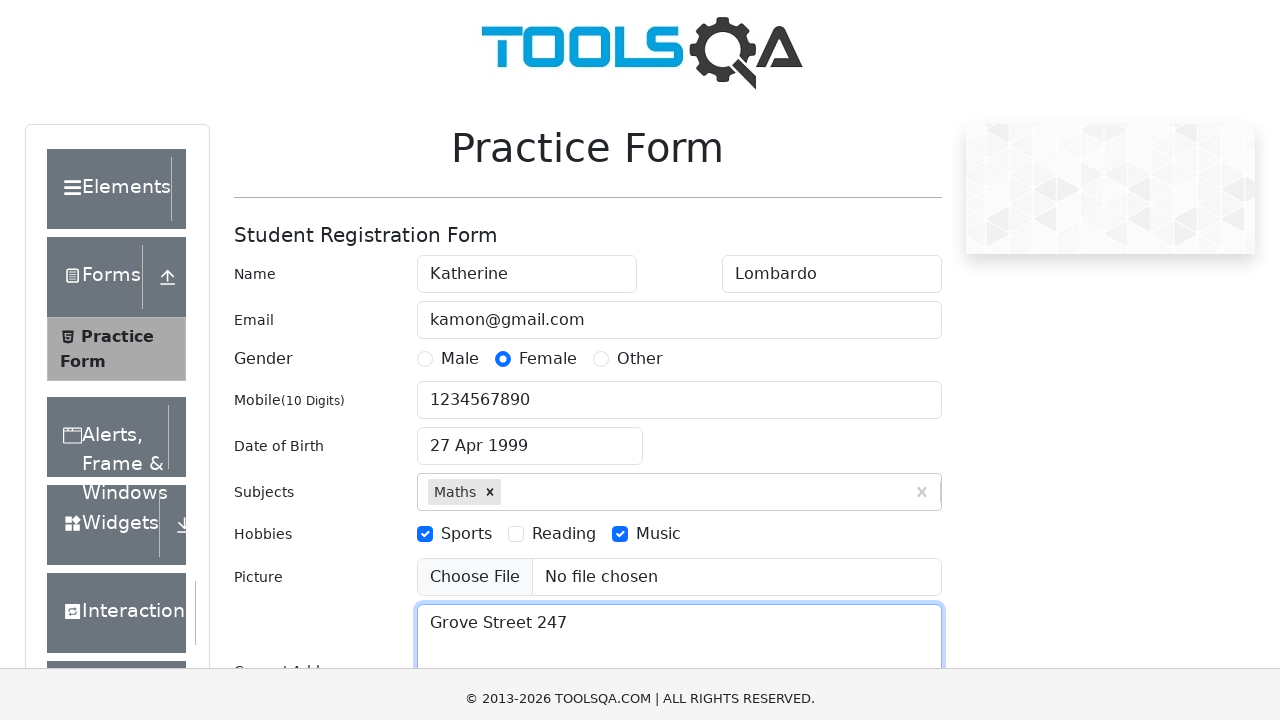

Clicked on State dropdown at (527, 437) on #state
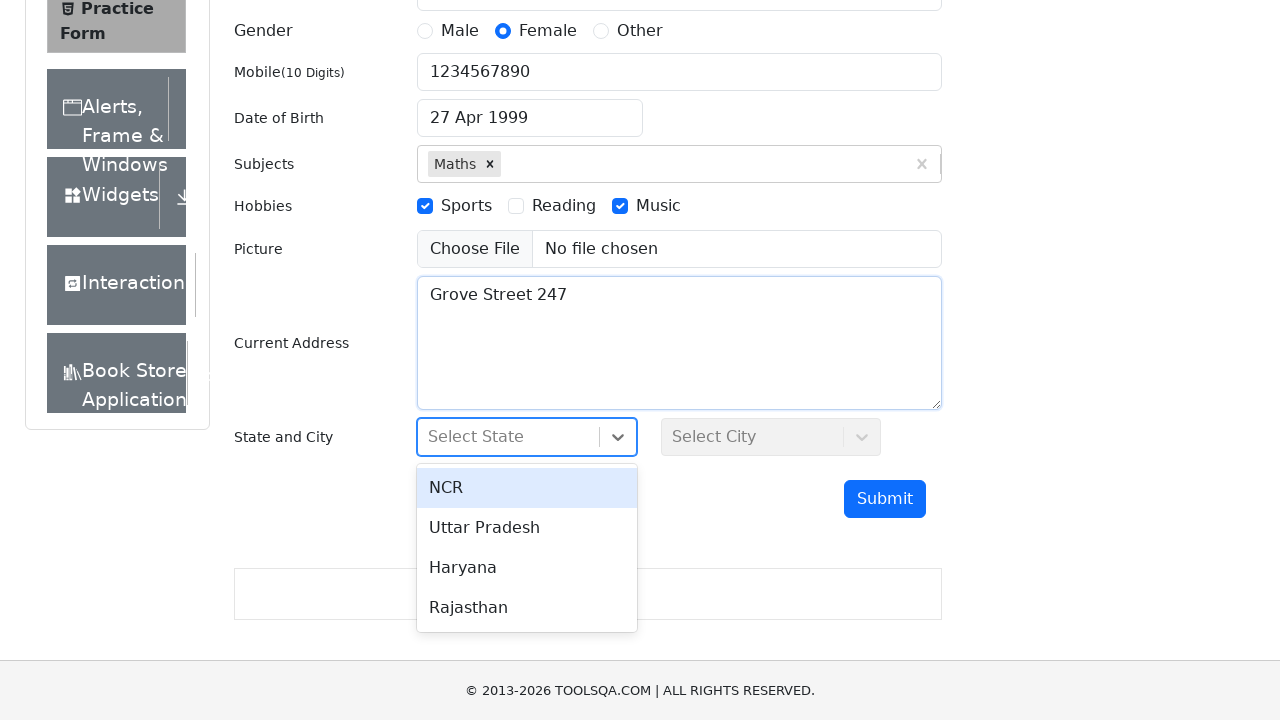

Selected State: Haryana at (527, 568) on text=Haryana
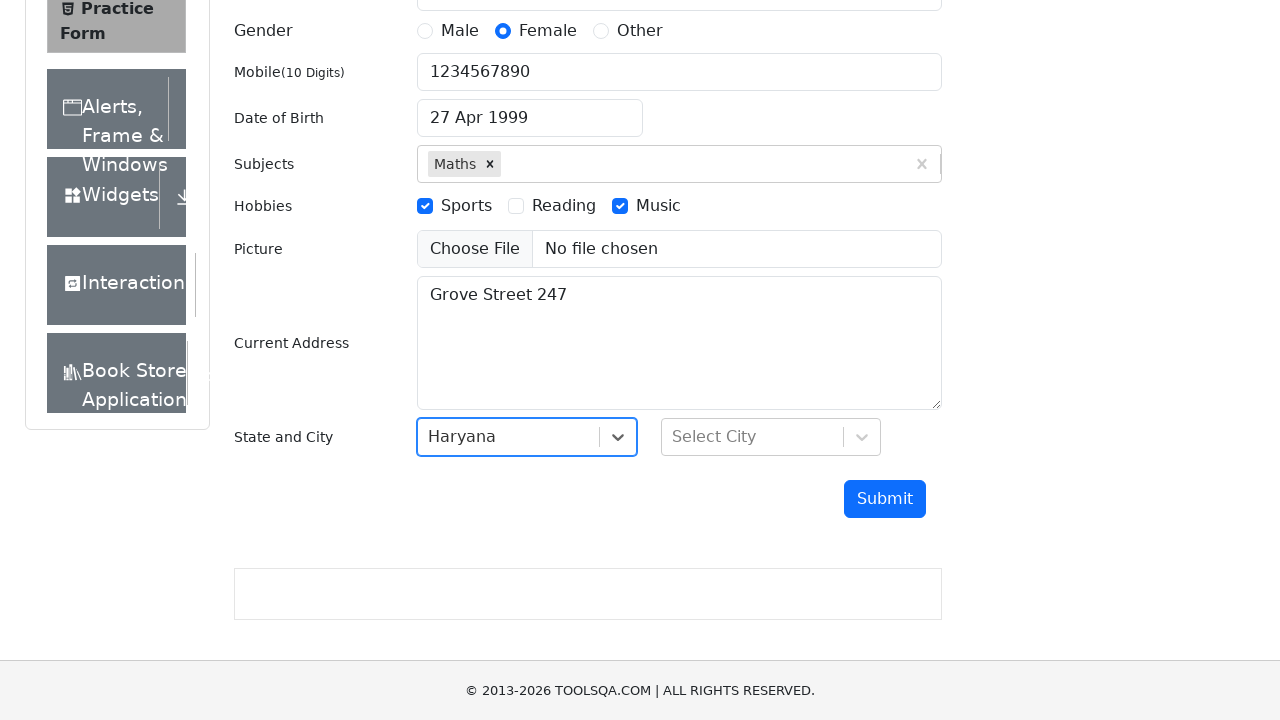

Clicked on City dropdown at (771, 437) on #city
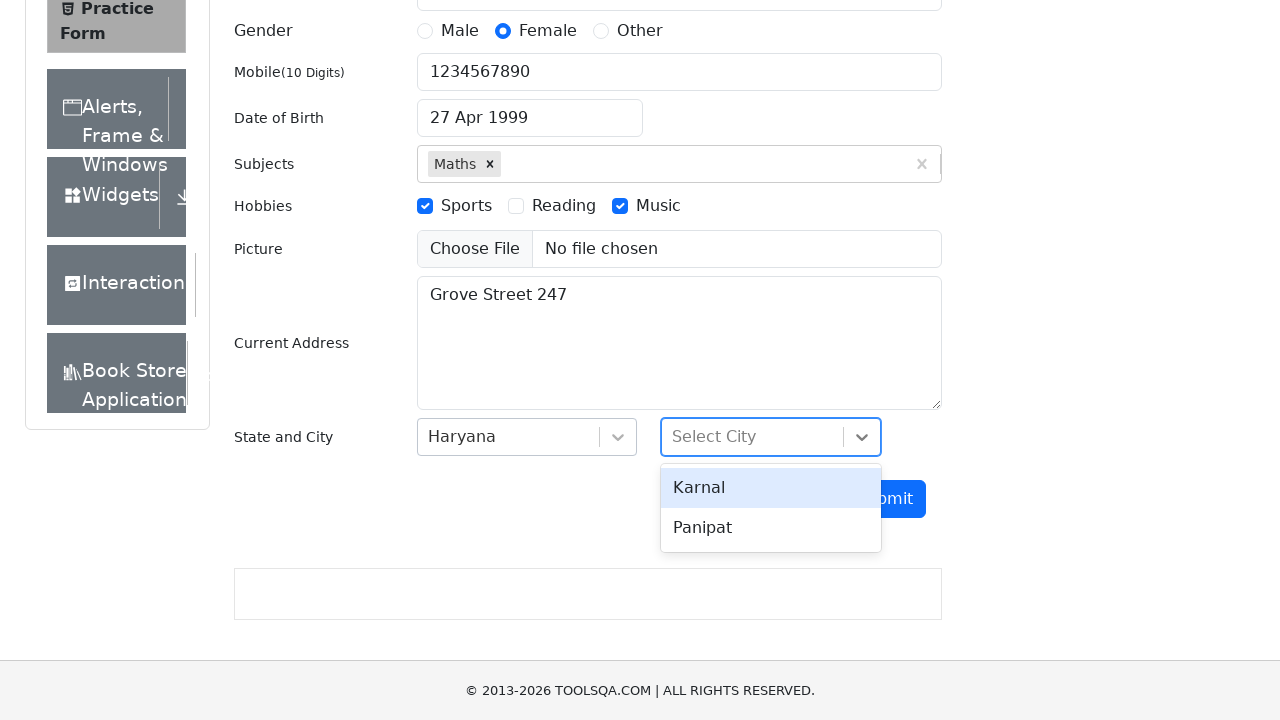

Selected City: Panipat at (771, 528) on text=Panipat
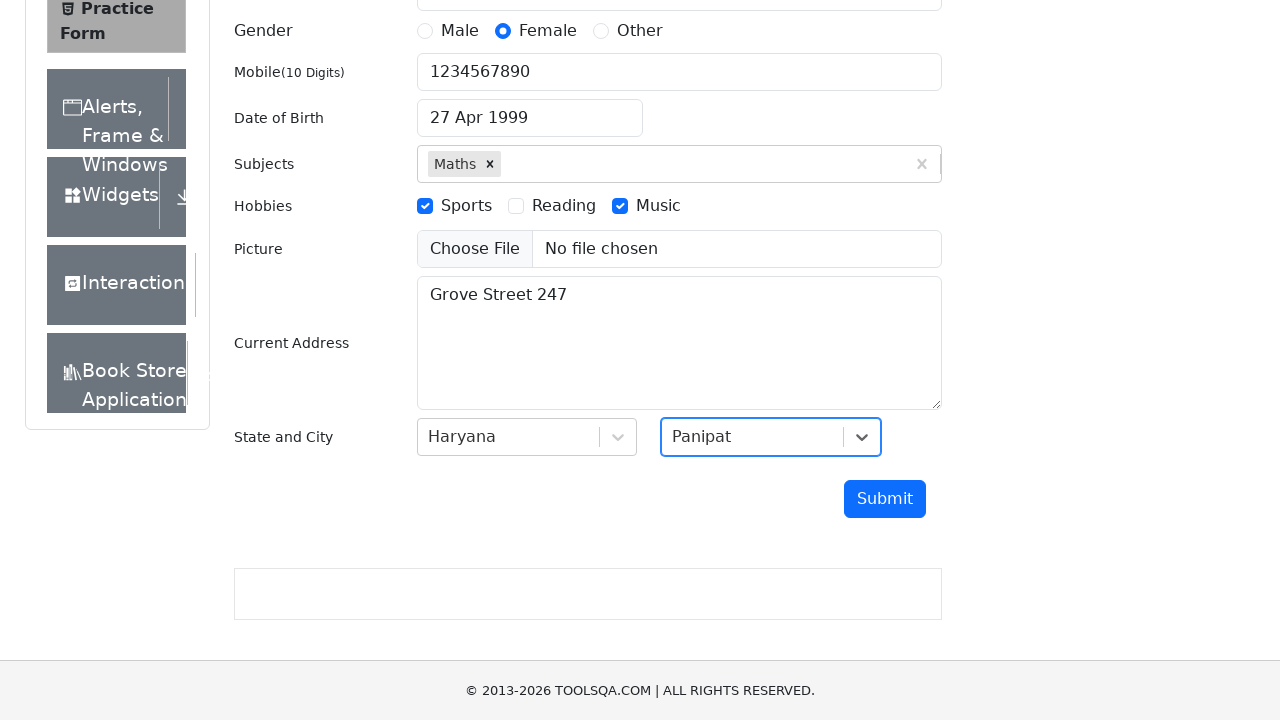

Clicked Submit button at (885, 499) on #submit
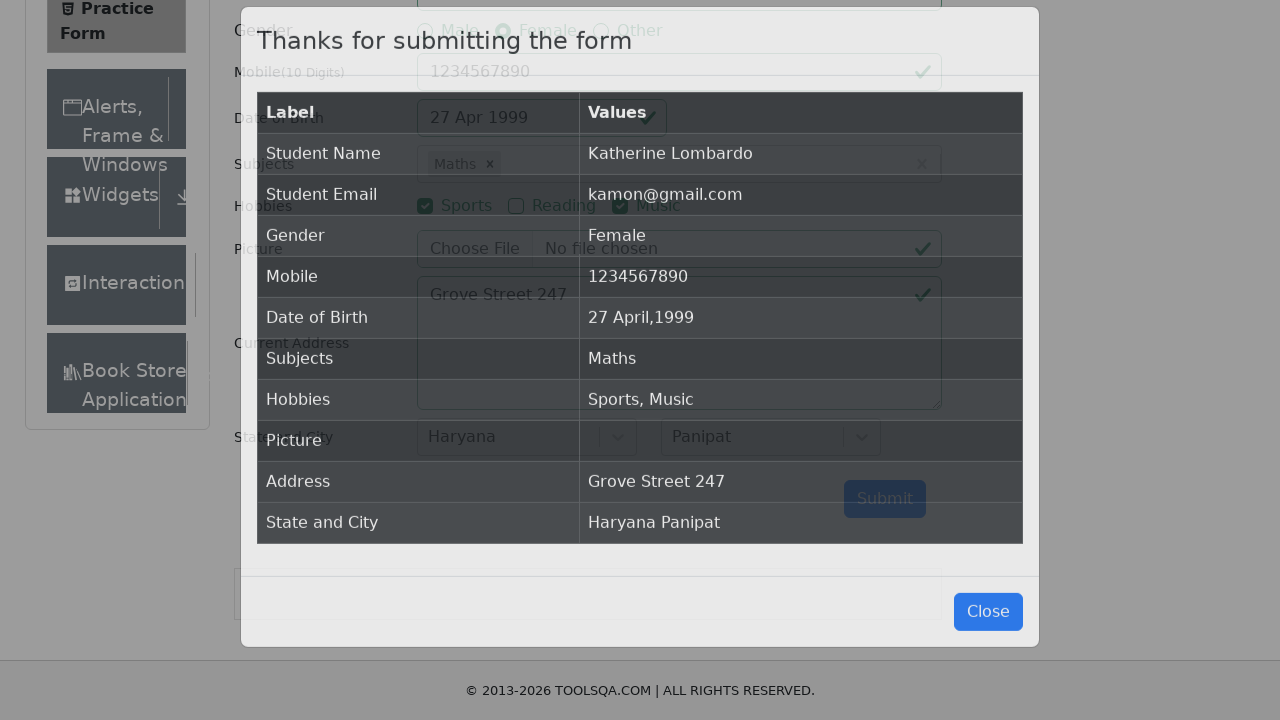

Confirmation modal appeared
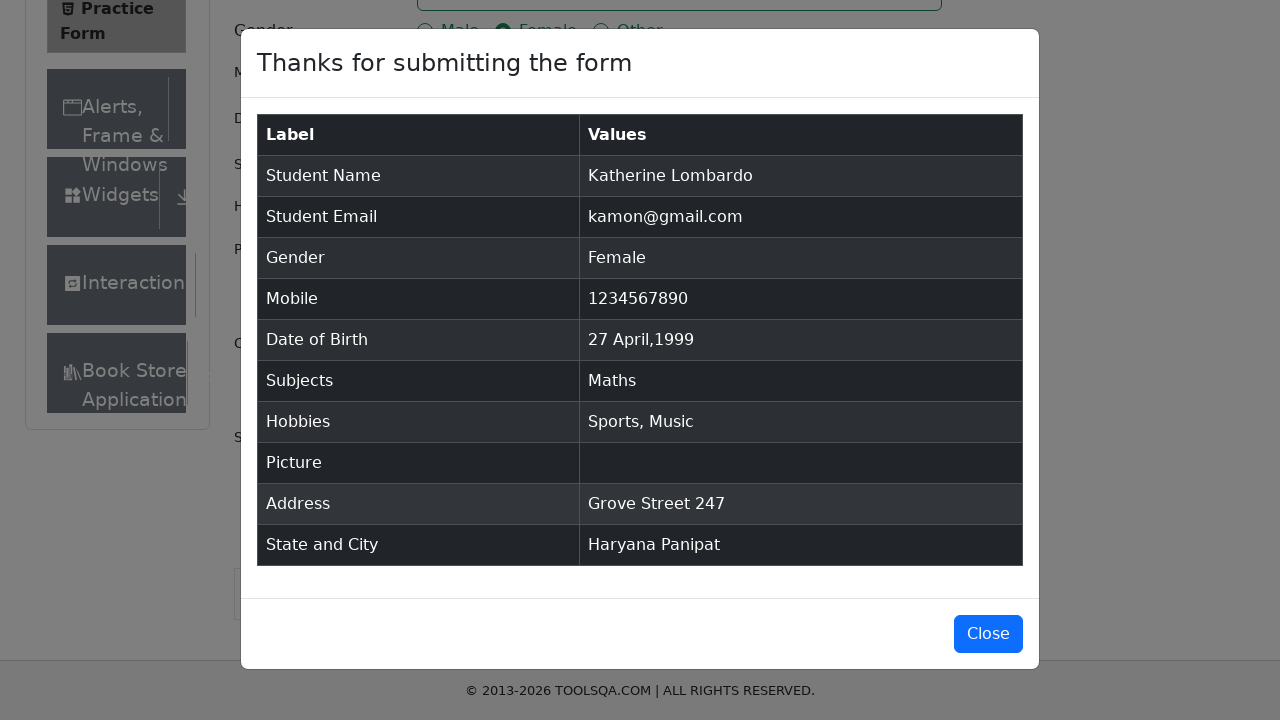

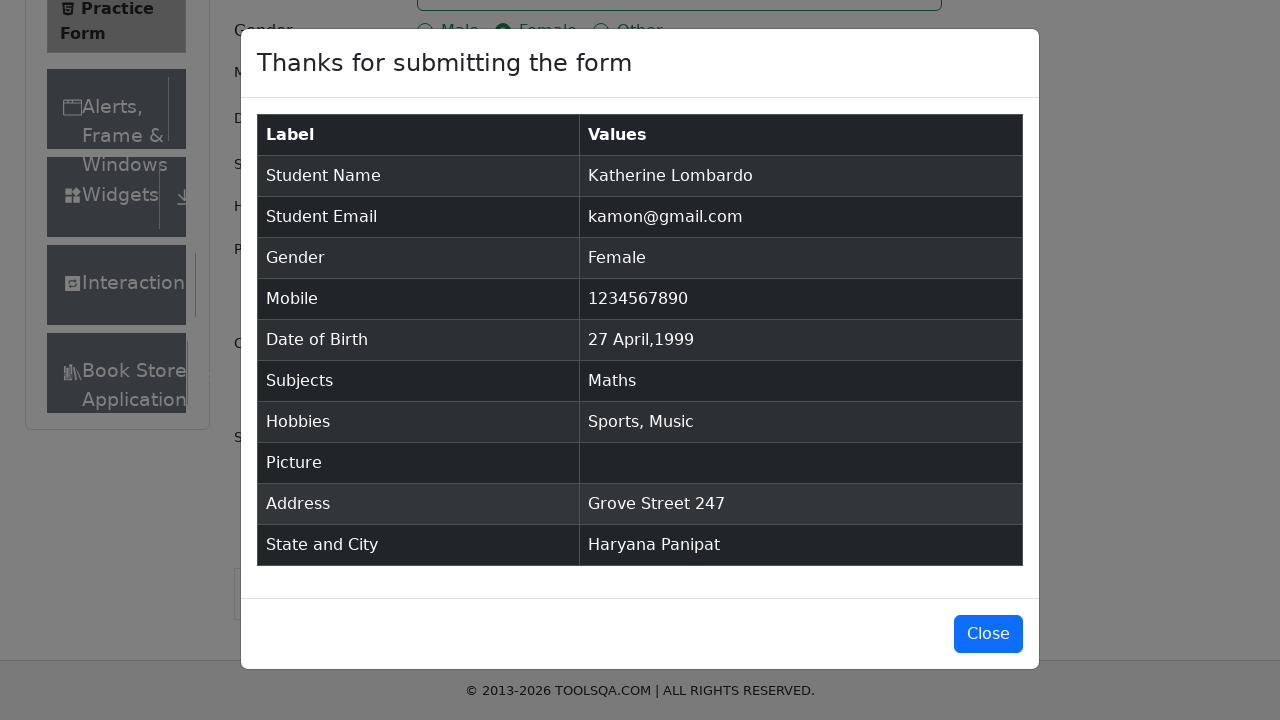